Navigates to a dashboard page and performs horizontal scrolling to the right

Starting URL: https://dashboards.handmadeinteractive.com/jasonlove/

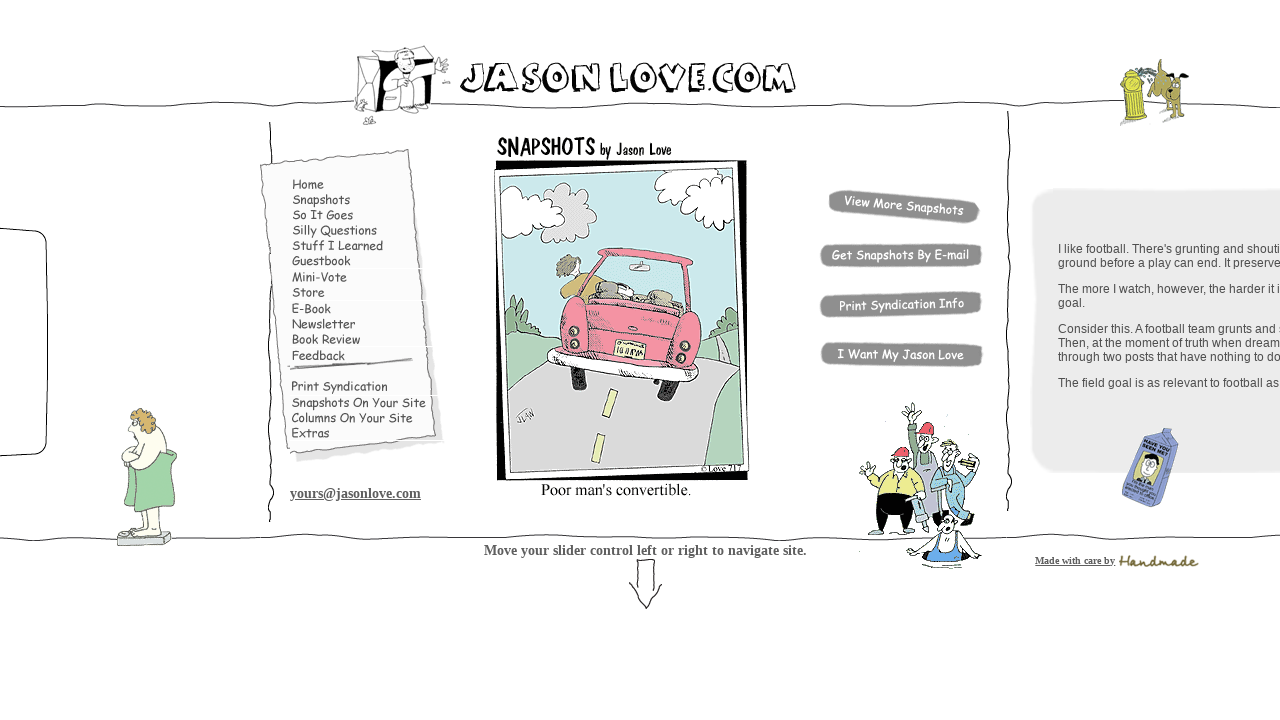

Scrolled horizontally to the right by 5000 pixels
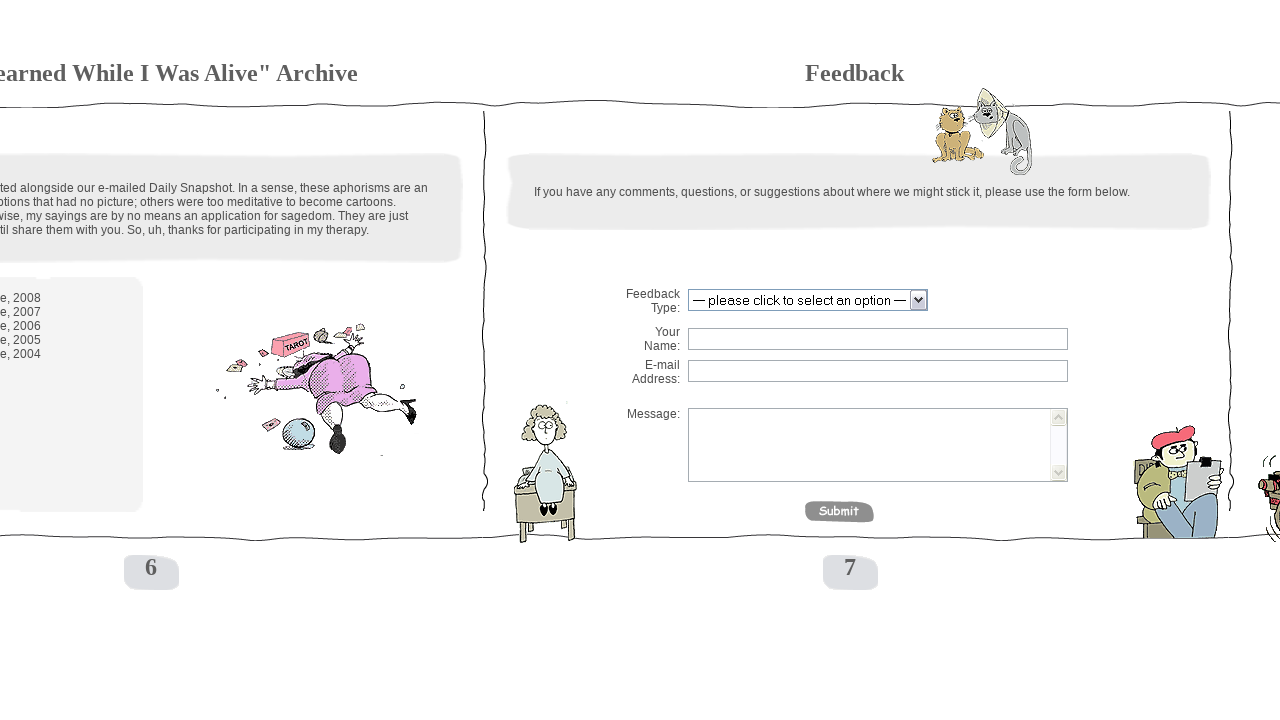

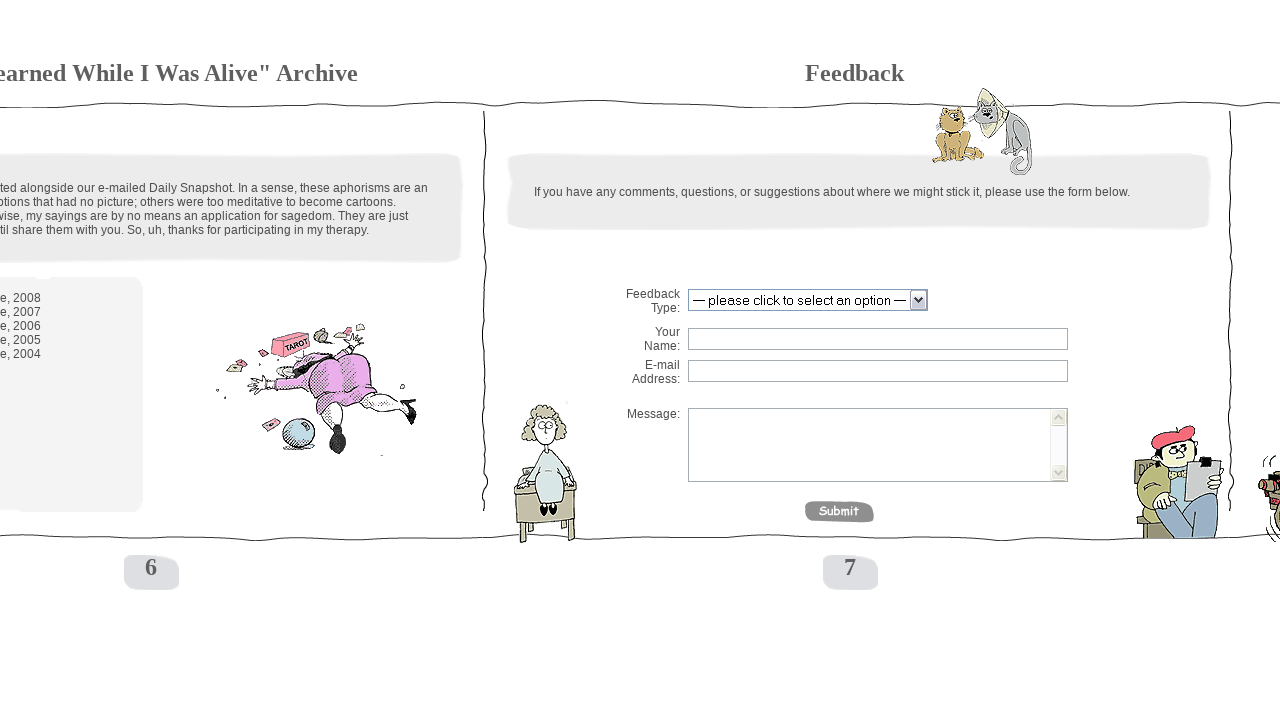